Navigates to MakeMyTrip website and maximizes the browser window

Starting URL: https://www.makemytrip.com

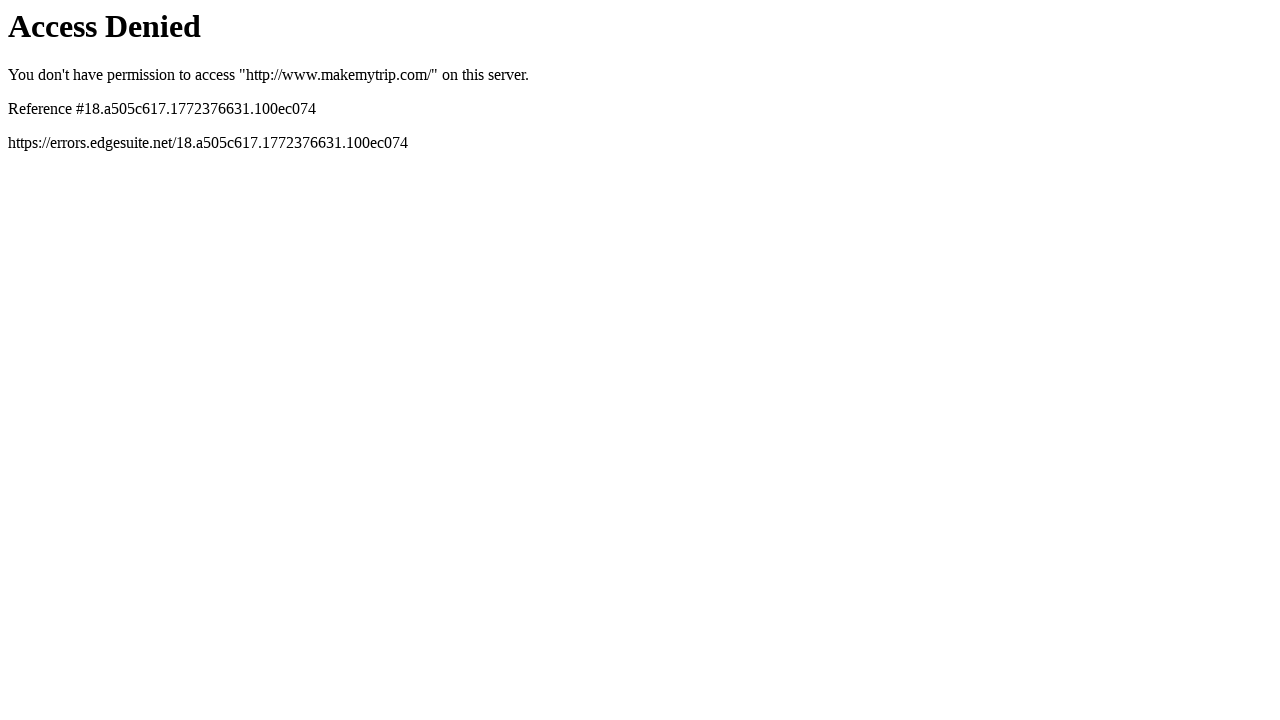

Navigated to MakeMyTrip website
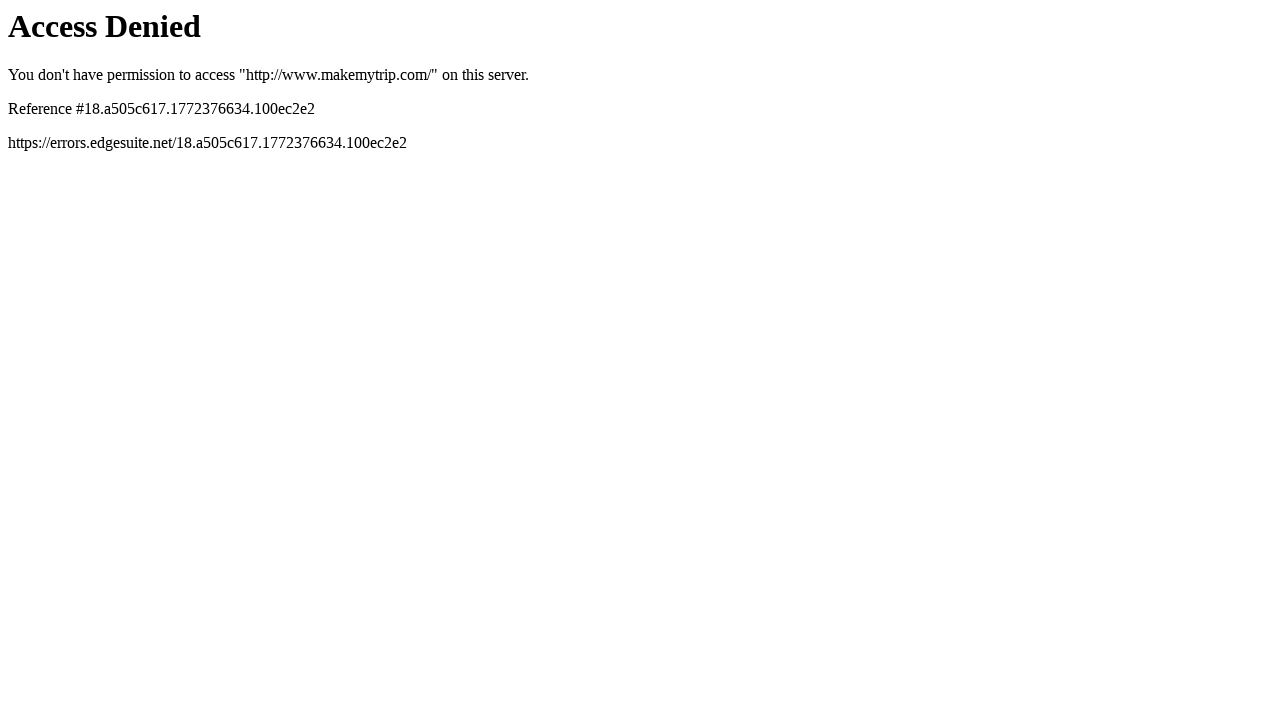

Set viewport size to 1920x1080 to maximize browser window
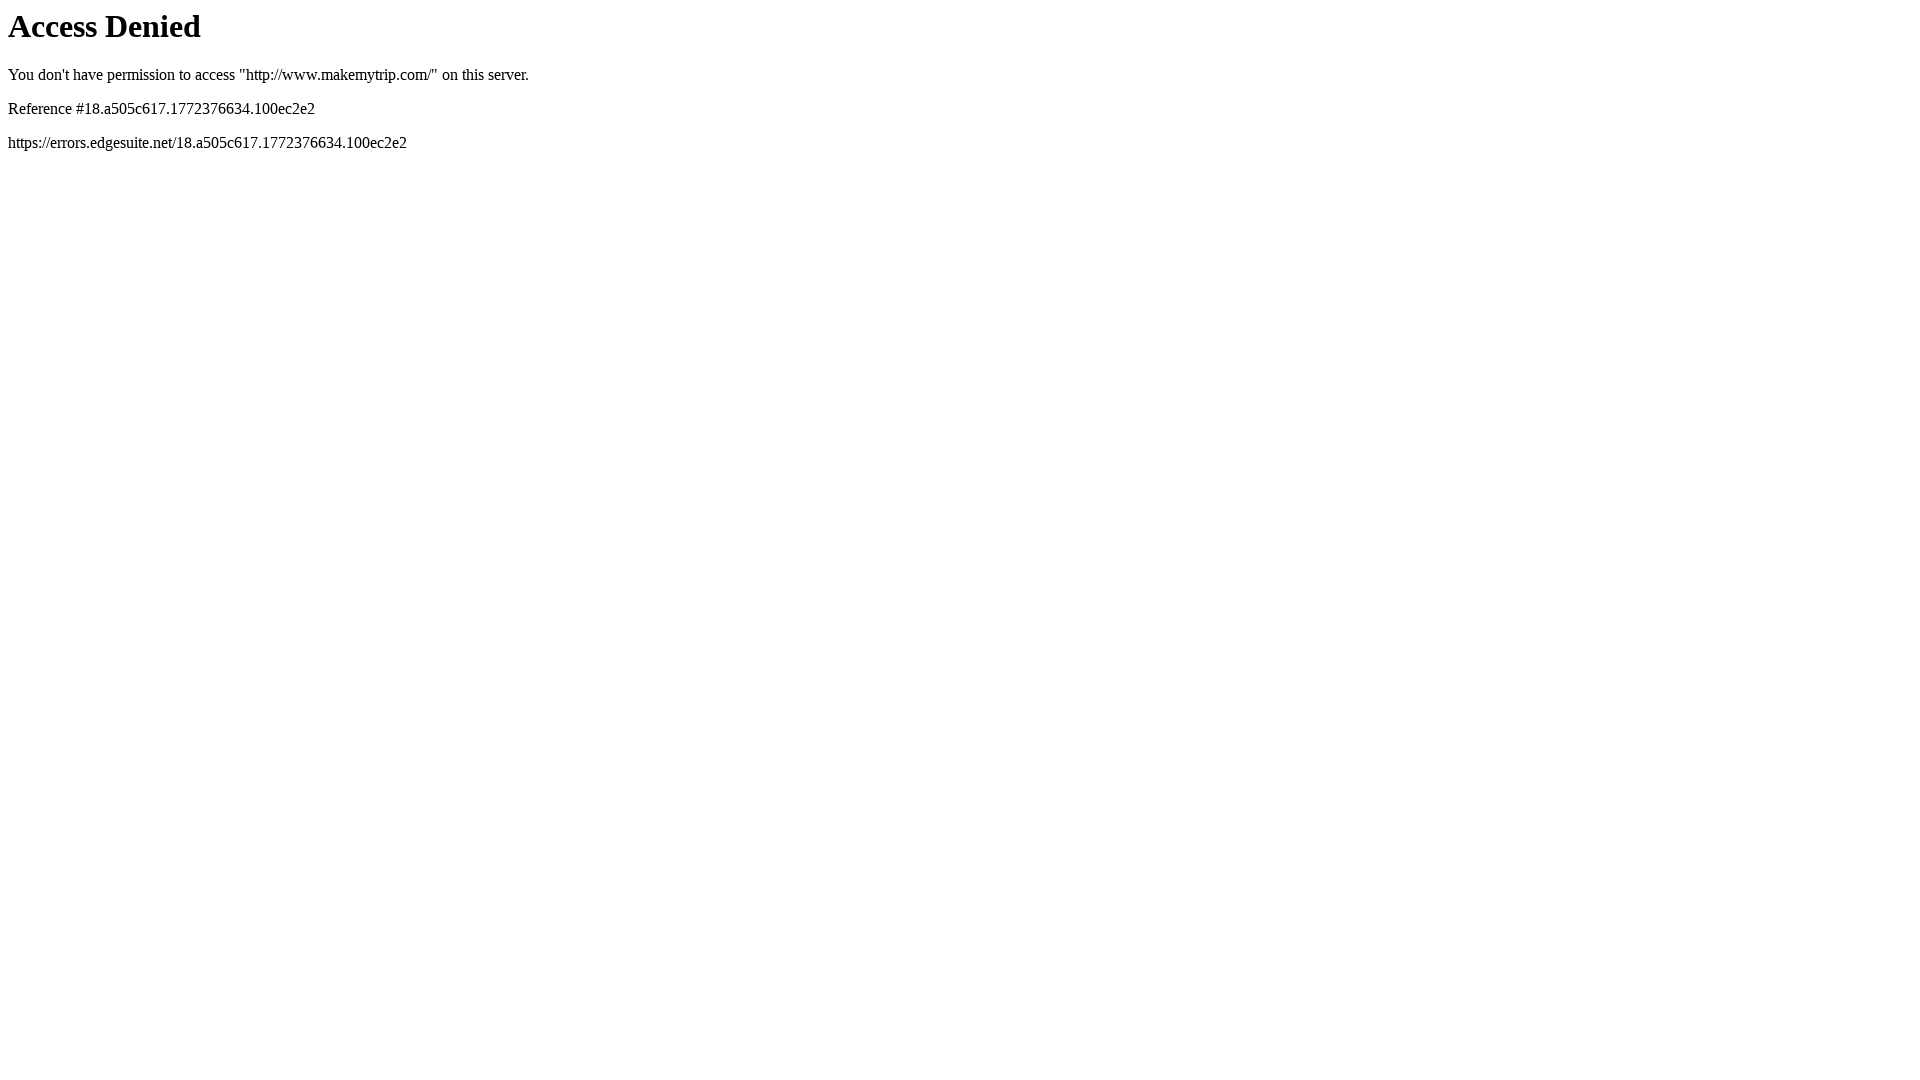

Page fully loaded and DOM content rendered
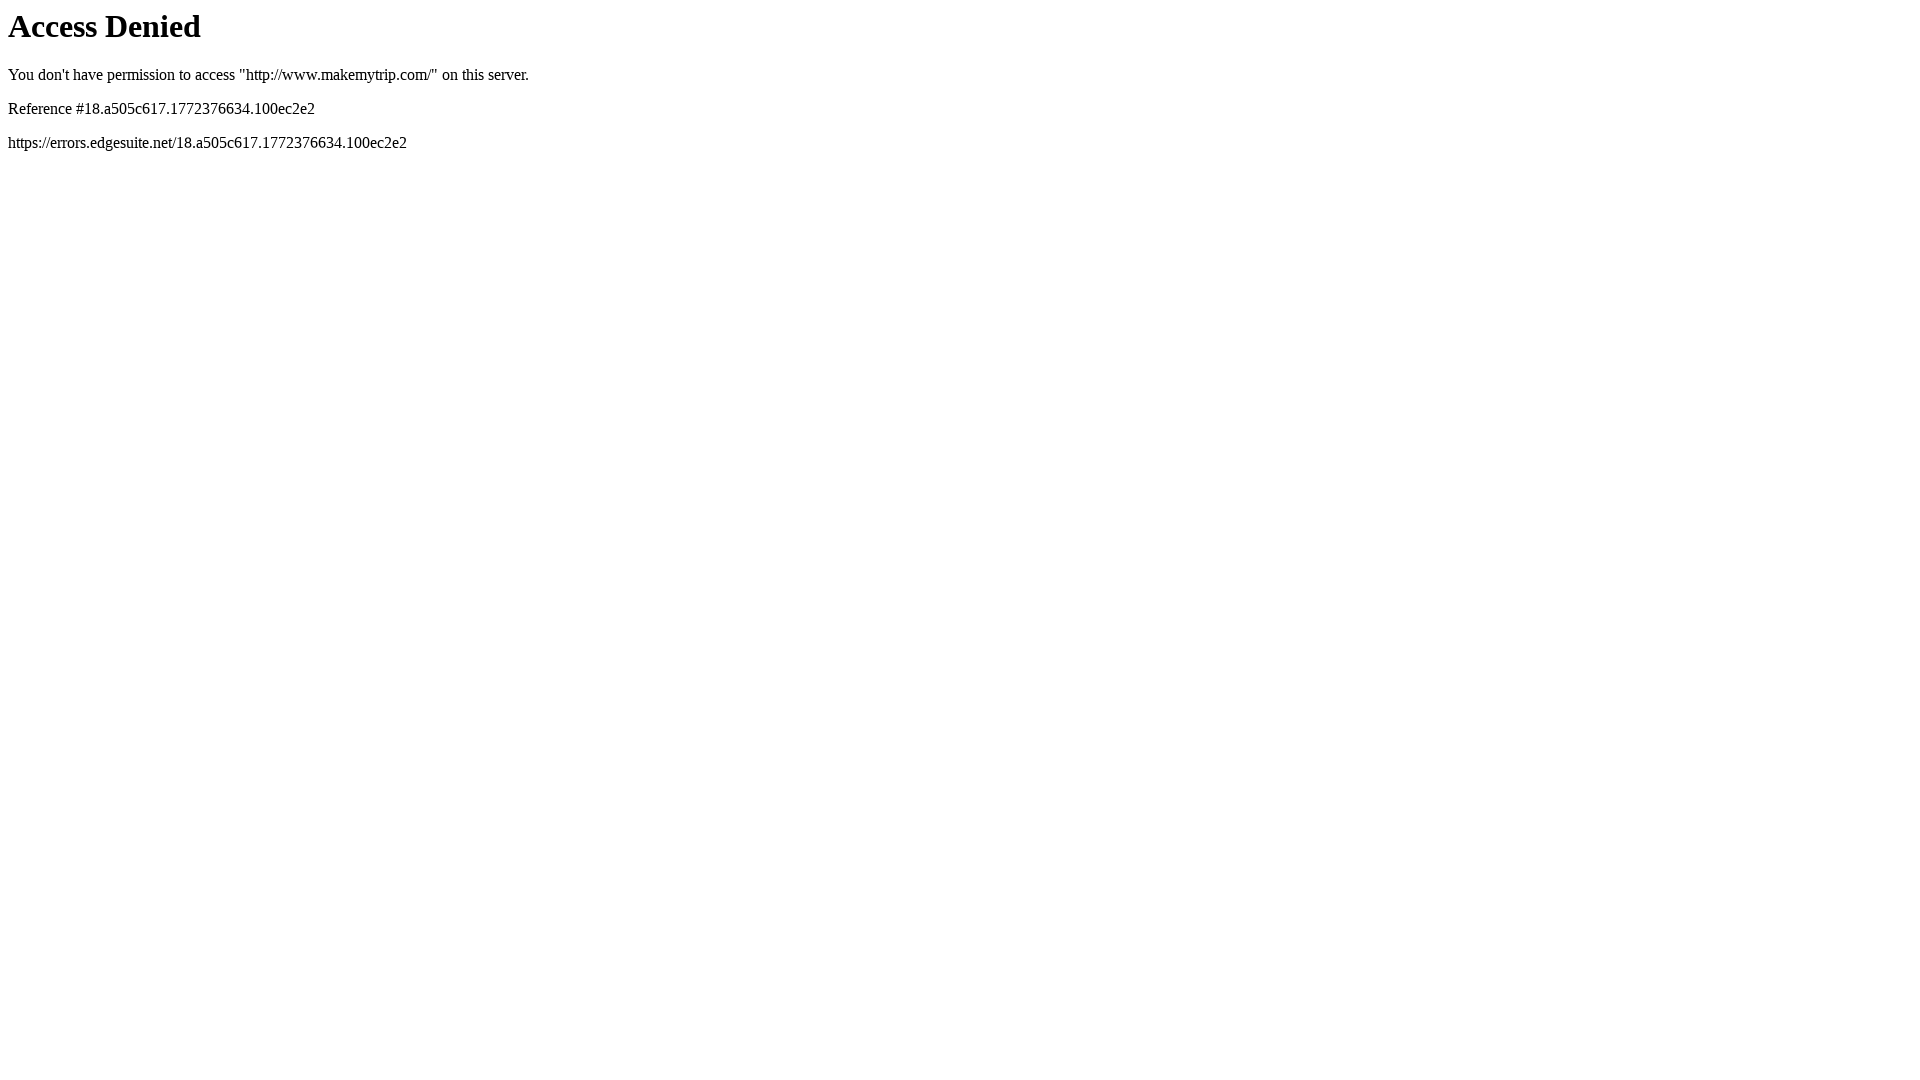

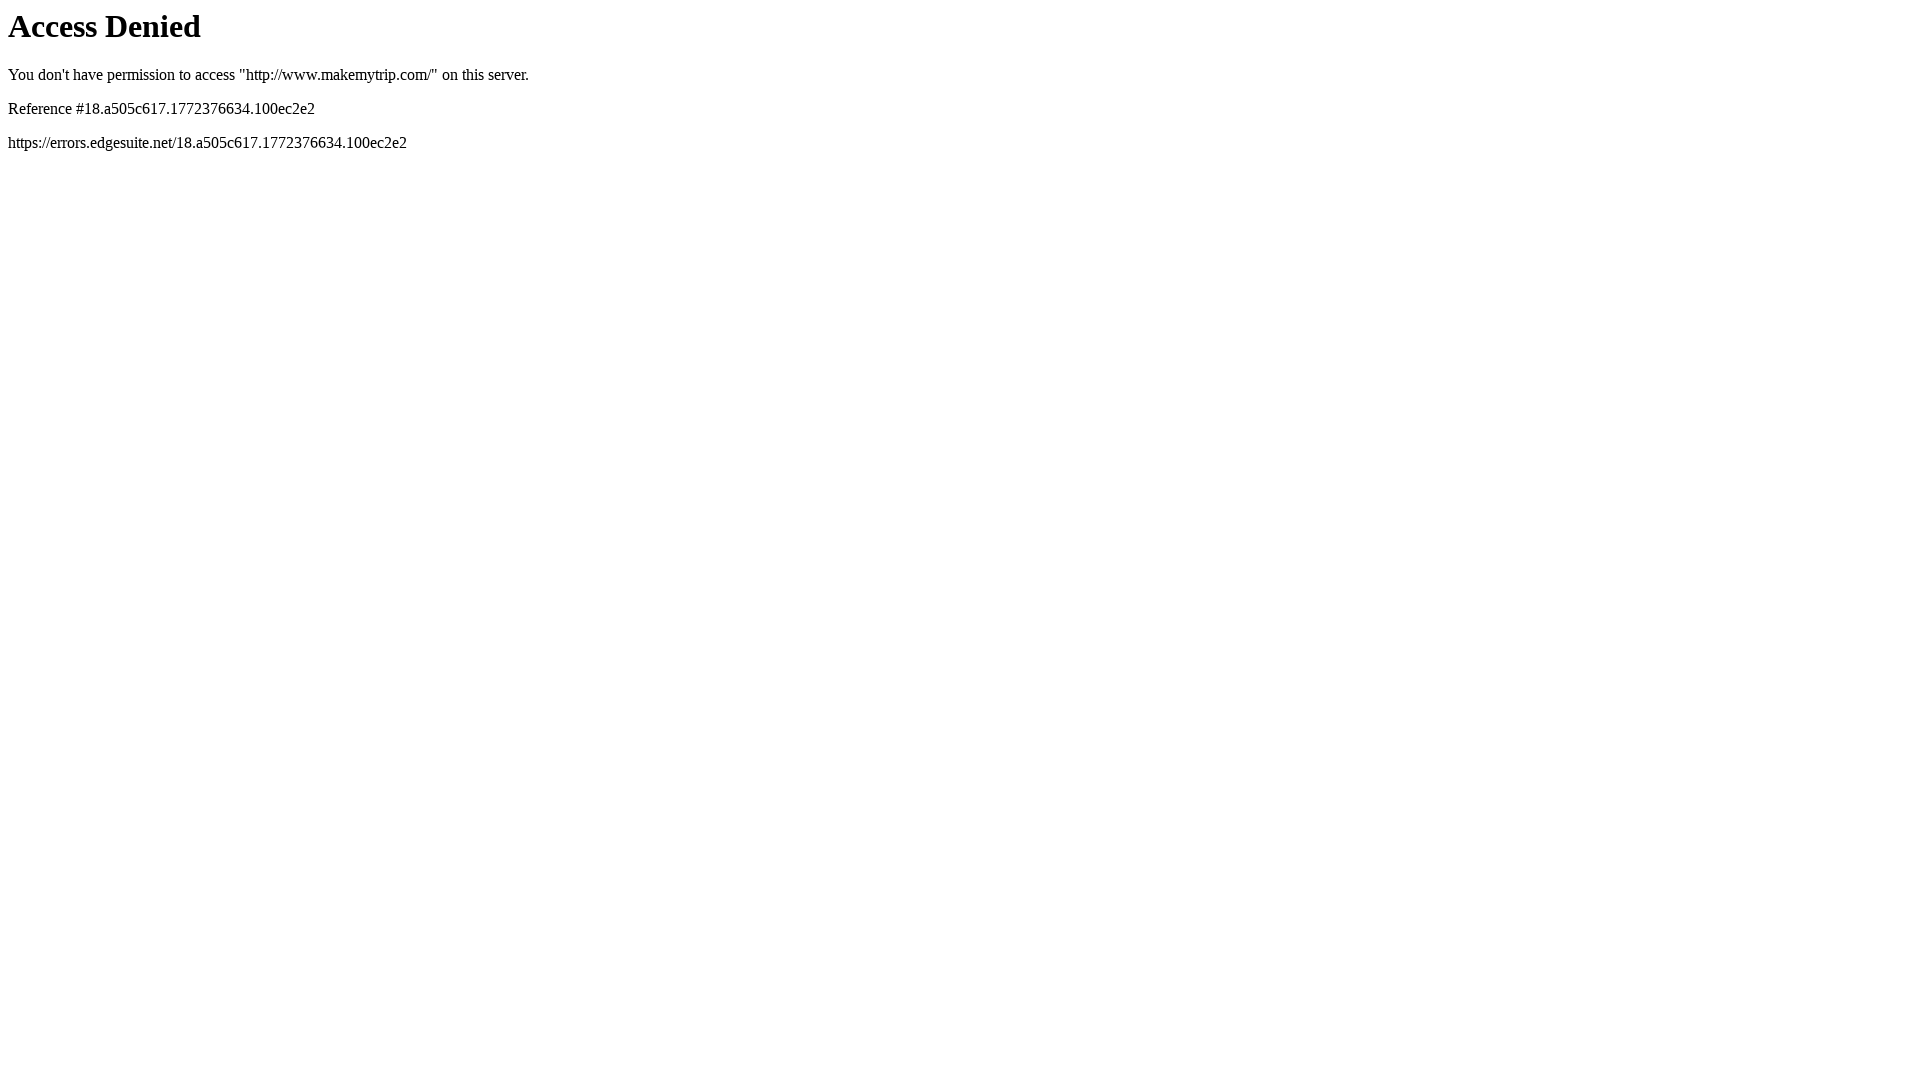